Tests browser window manipulation by navigating to a large DOM page, scrolling to elements, maximizing the window, and resizing to specific dimensions.

Starting URL: http://the-internet.herokuapp.com

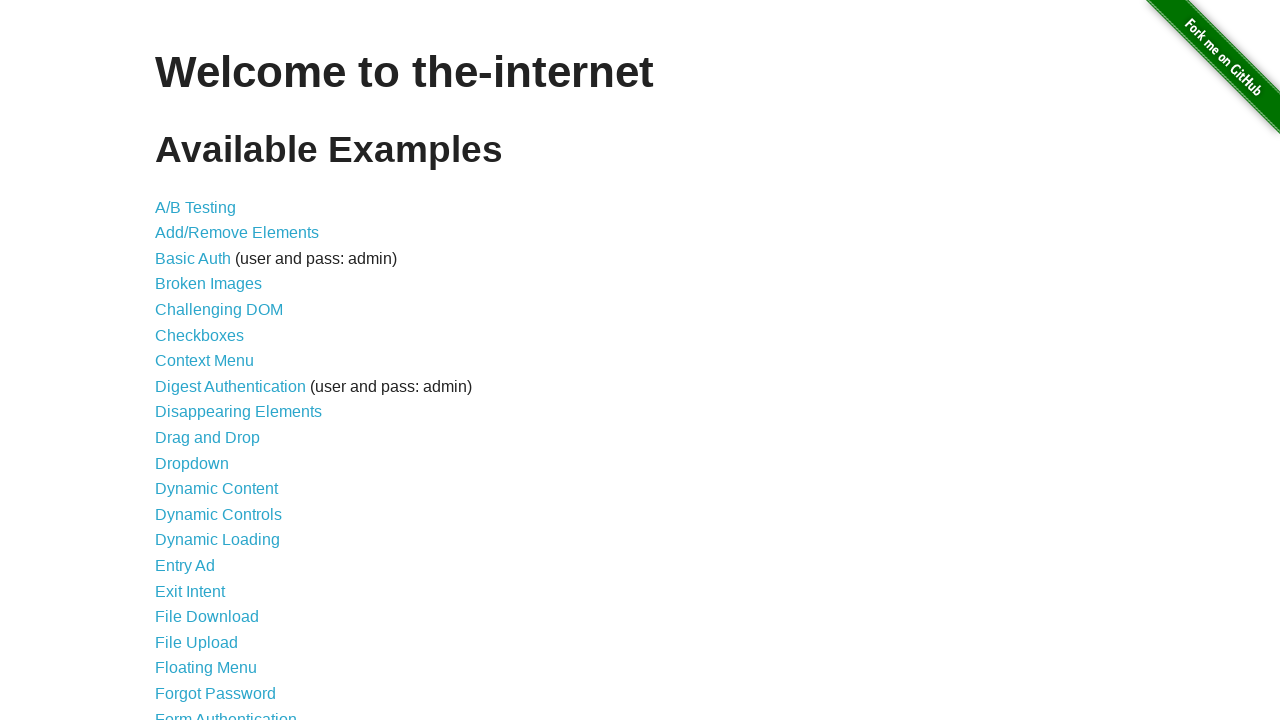

Clicked on Large & Deep DOM link at (225, 361) on a[href*='large']
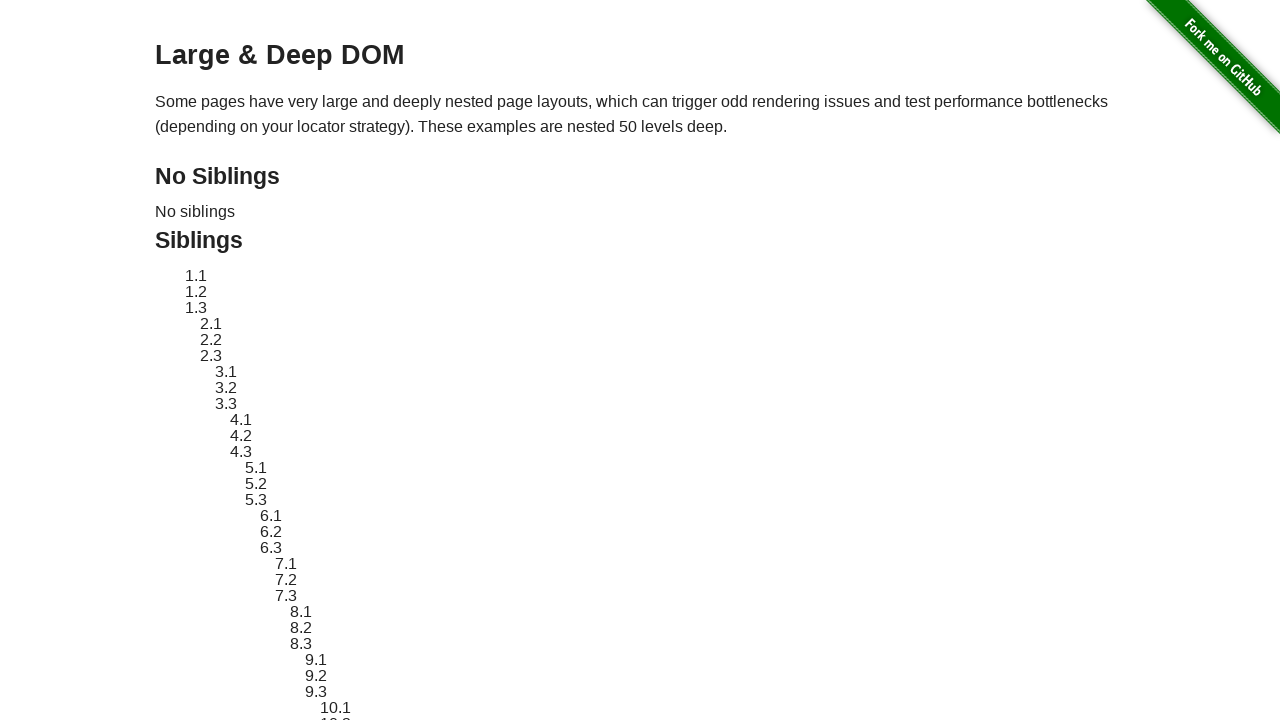

Scrolled to last table cell (50,50)
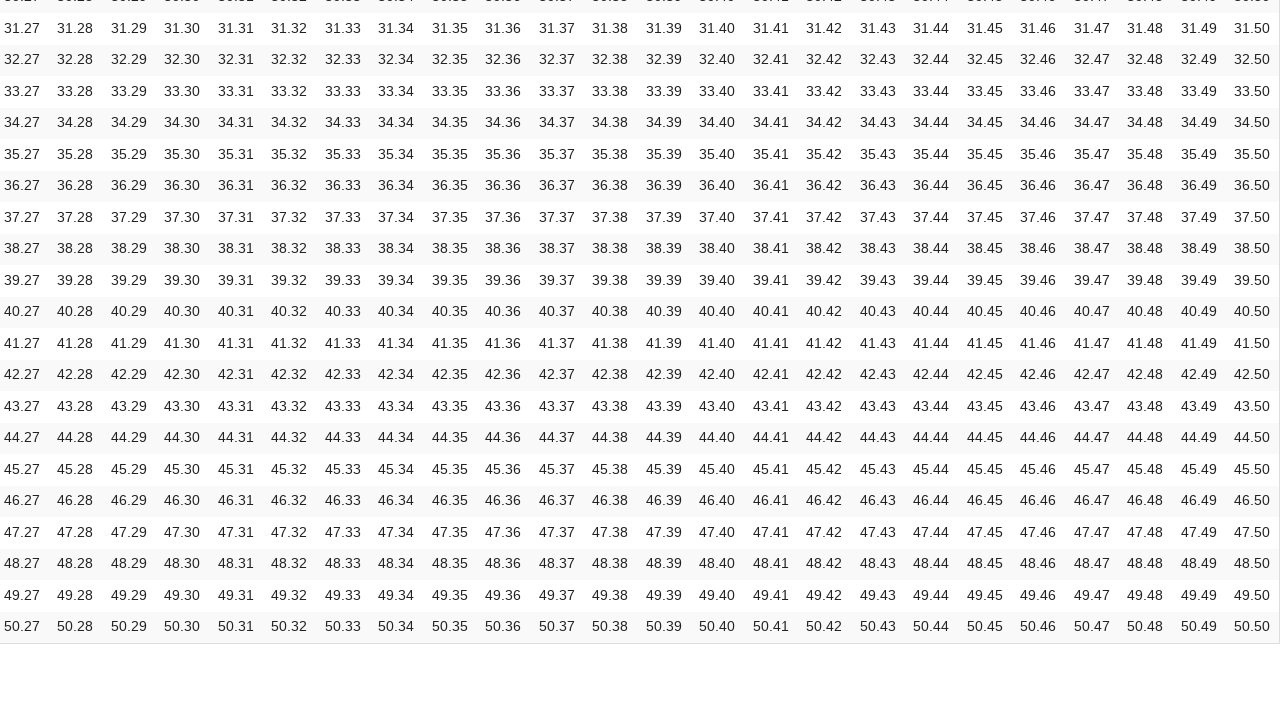

Last table cell is now visible
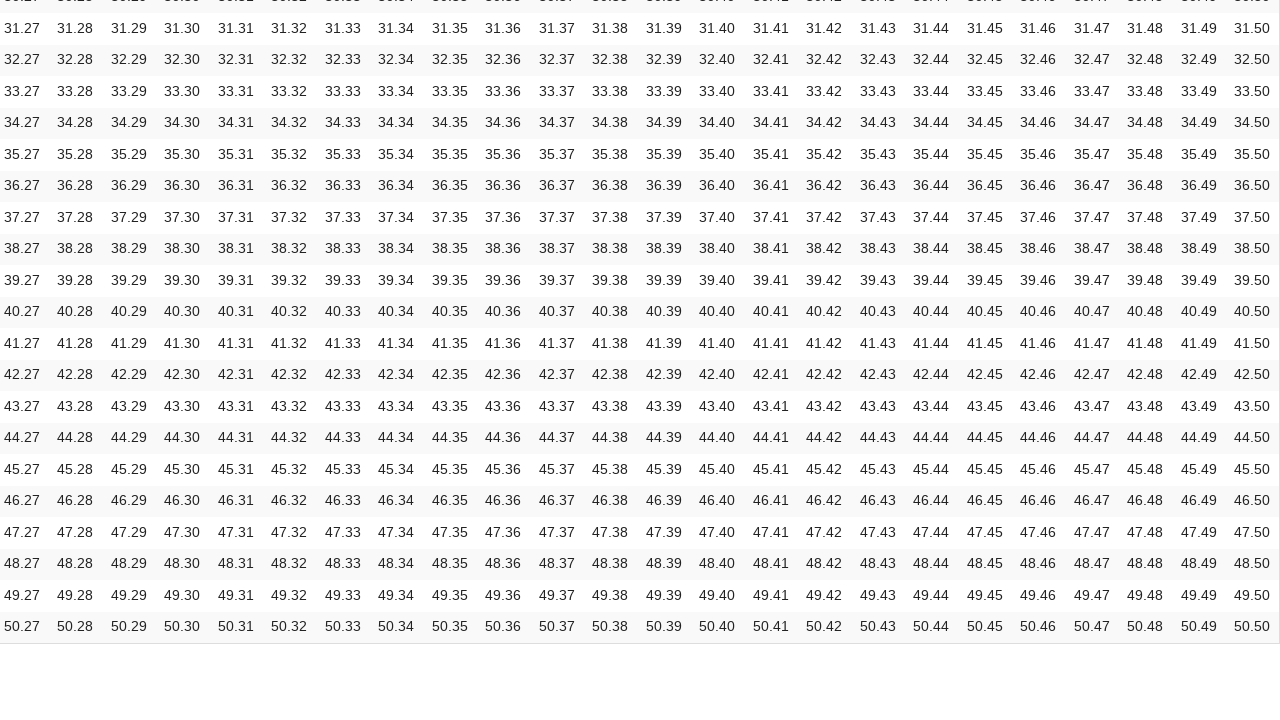

Scrolled back to page header
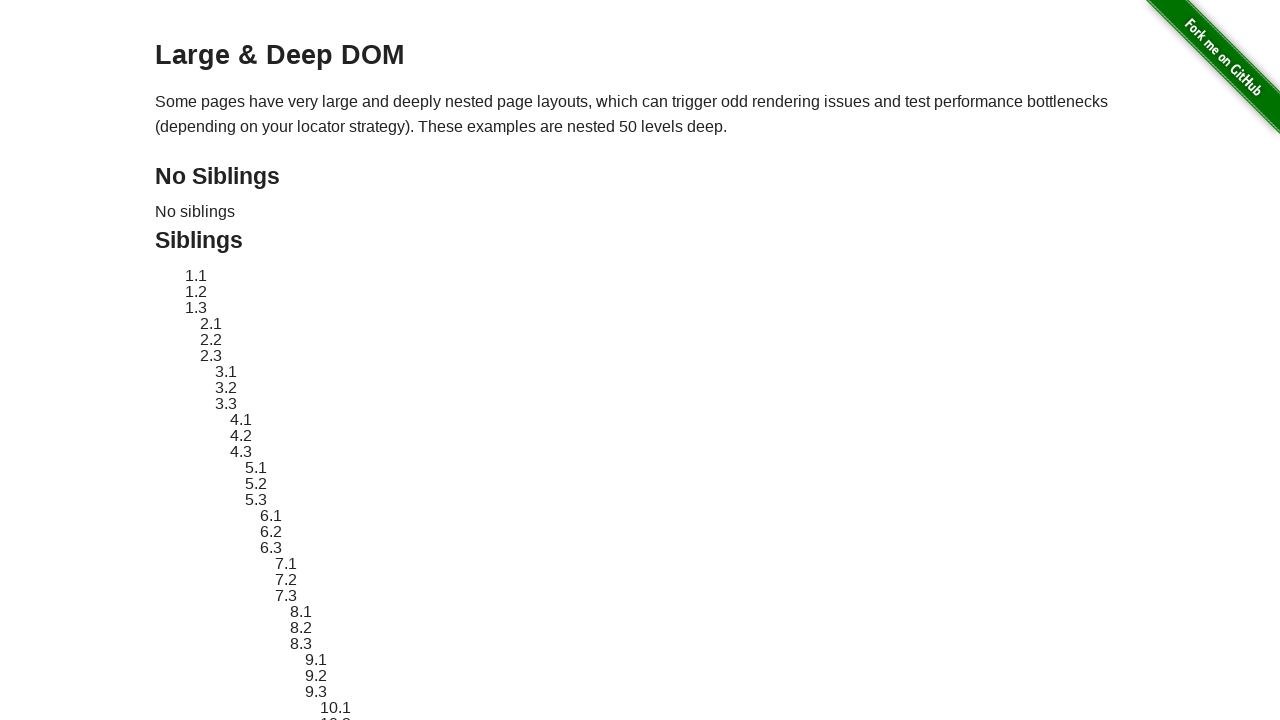

Set viewport size to 1000x800
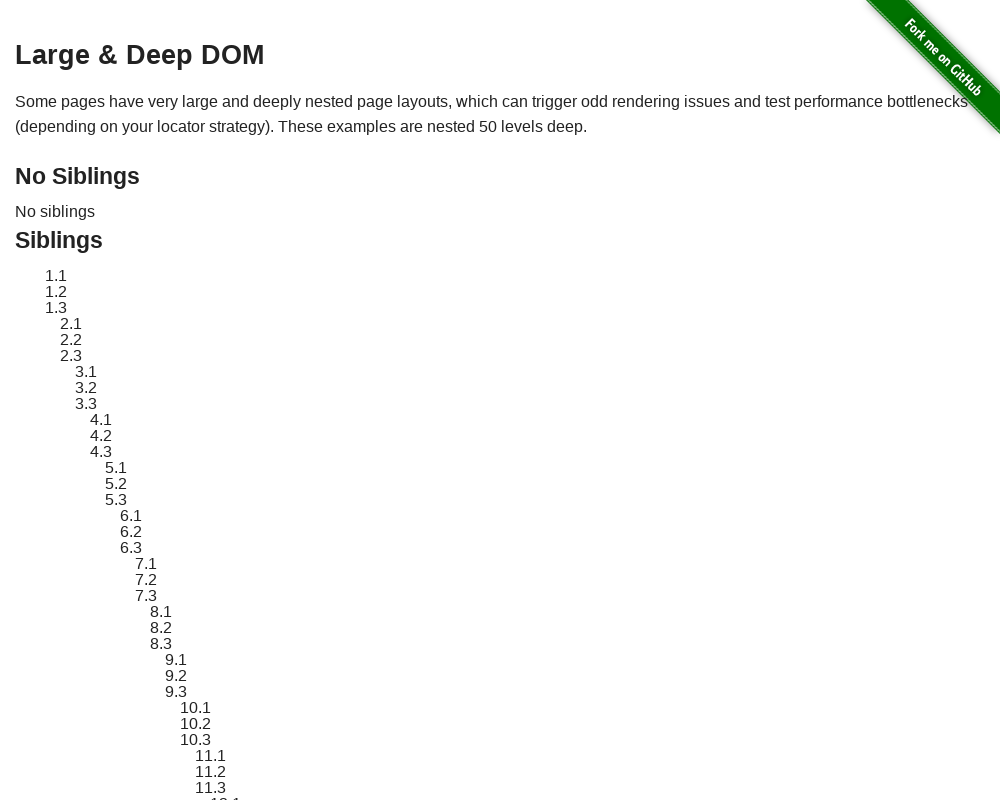

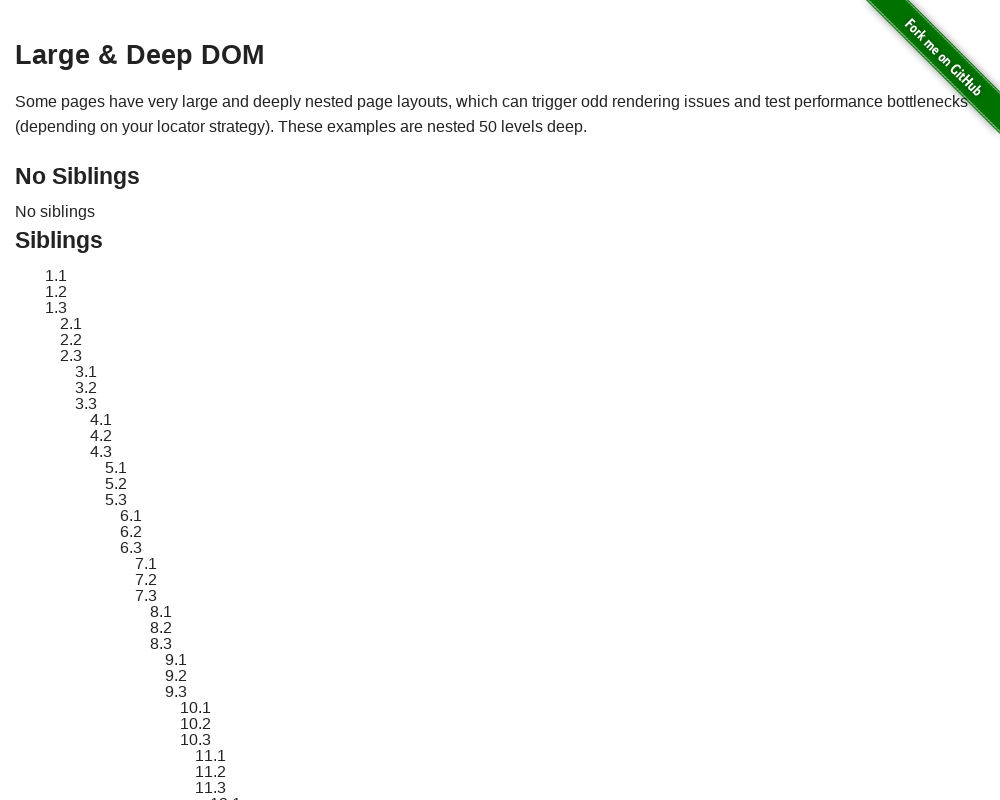